Tests the Swiggy food delivery website by entering a location in the location search field

Starting URL: https://www.swiggy.com/

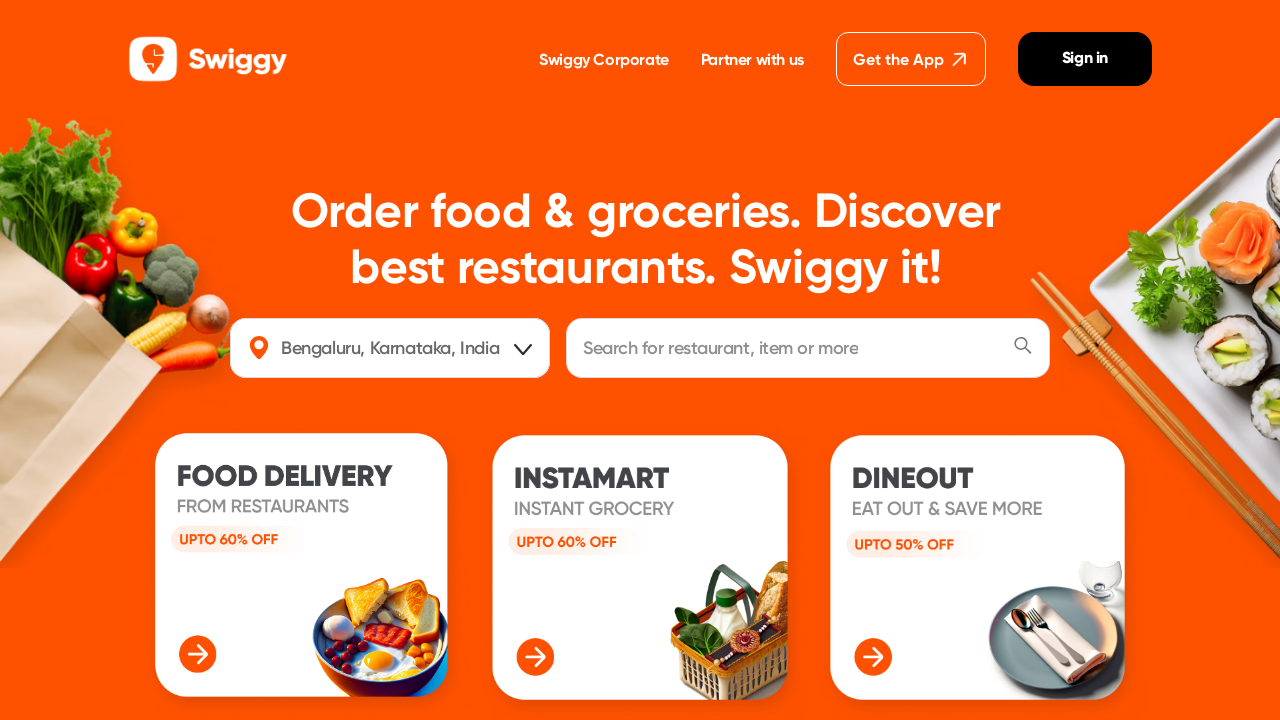

Filled location field with 'Chennai' on #location
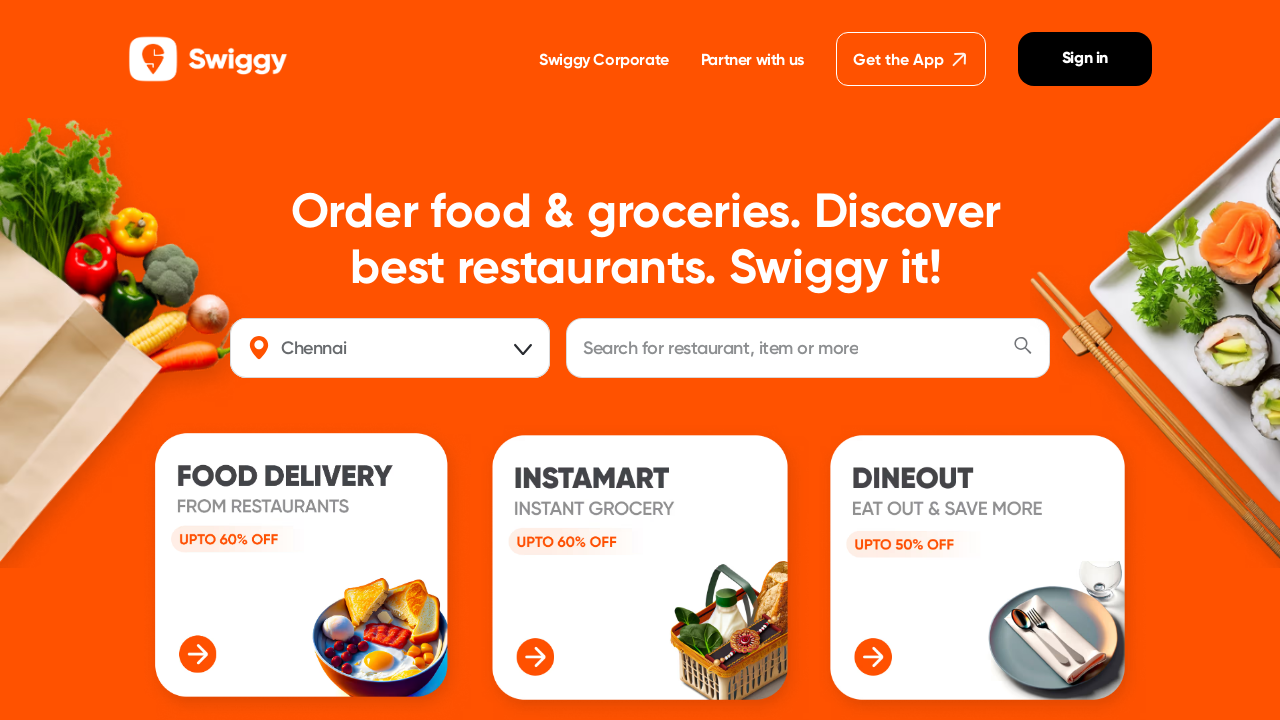

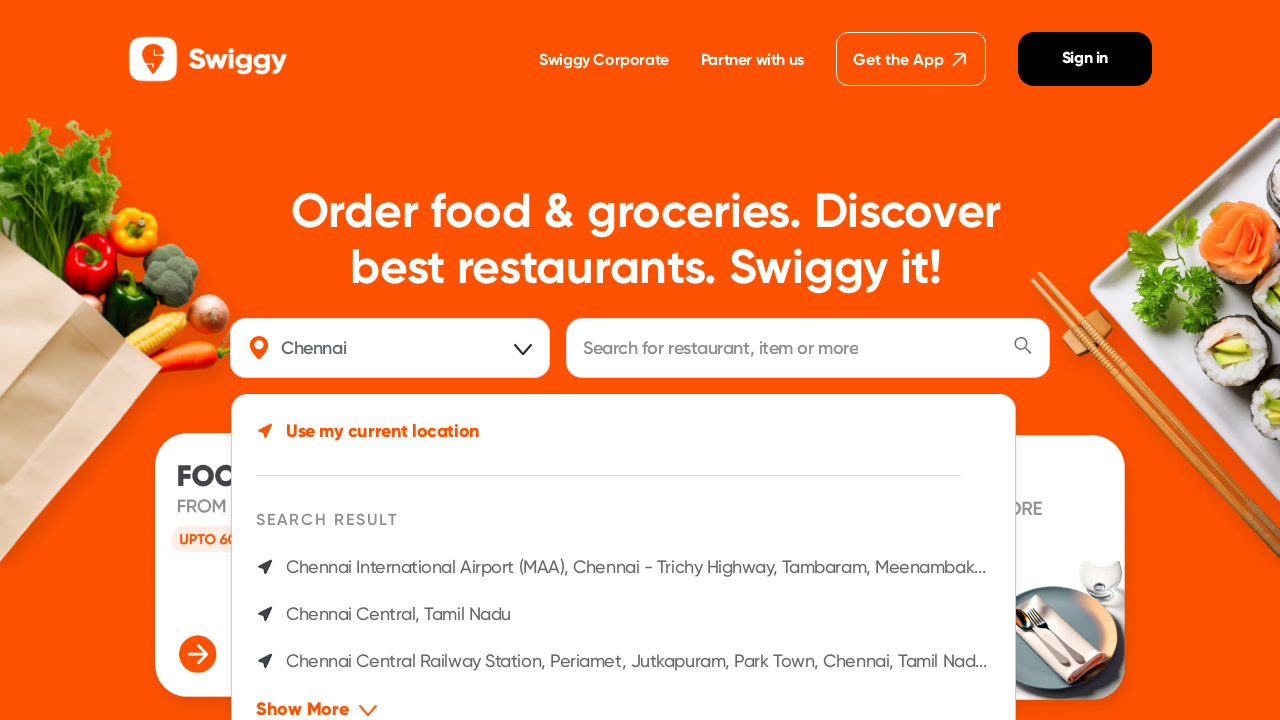